Tests JavaScript alert handling by triggering alerts and confirm dialogs, then accepting or dismissing them

Starting URL: https://rahulshettyacademy.com/AutomationPractice/

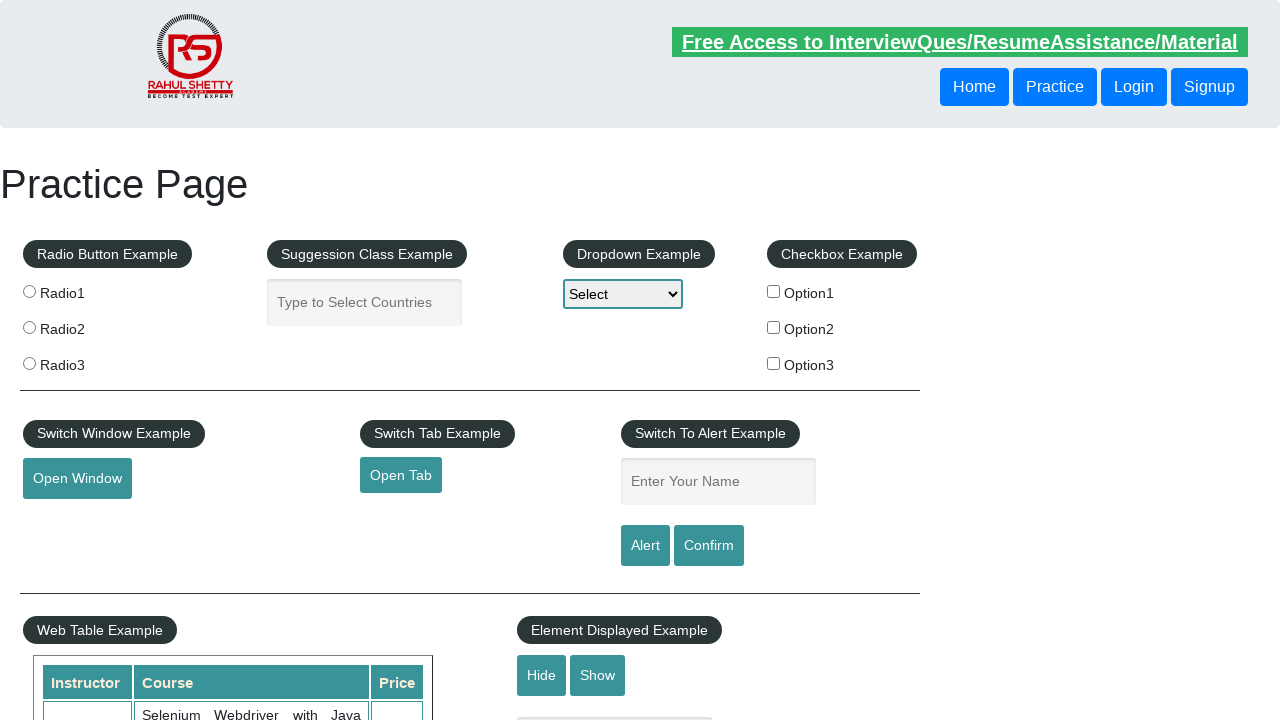

Filled name field with 'Sagar' for alert test on #name
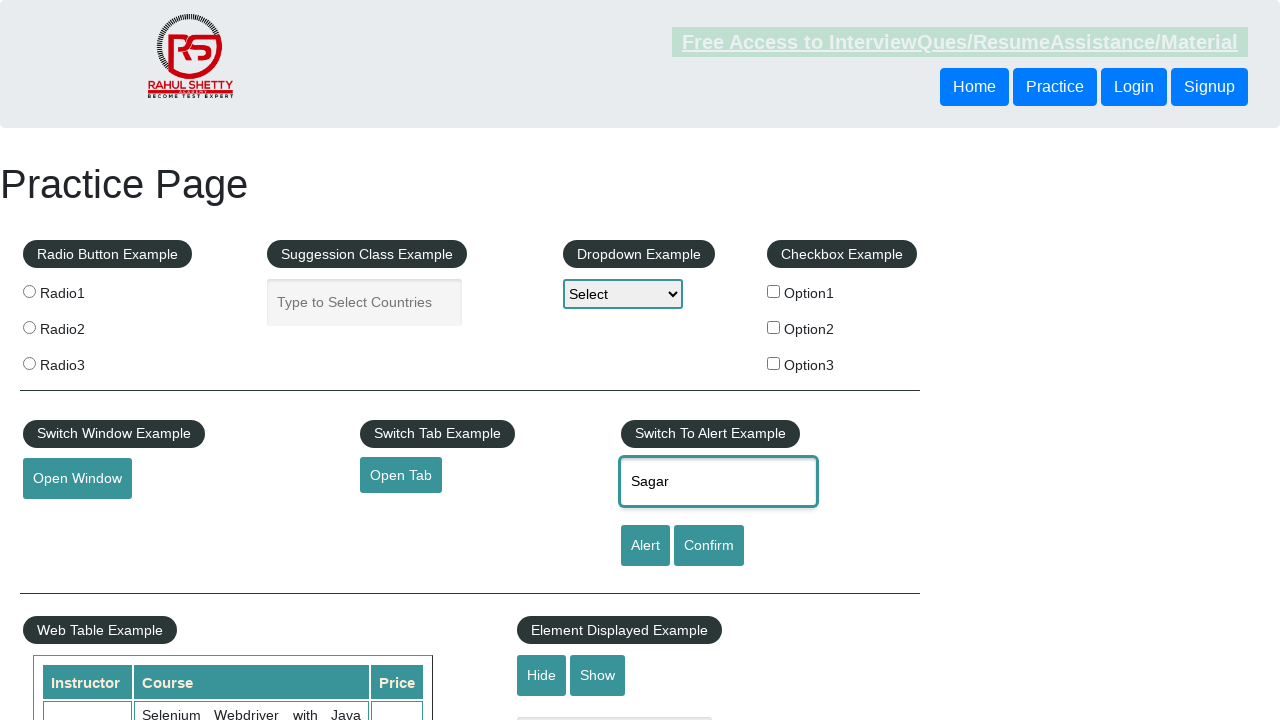

Clicked alert button to trigger JavaScript alert at (645, 546) on #alertbtn
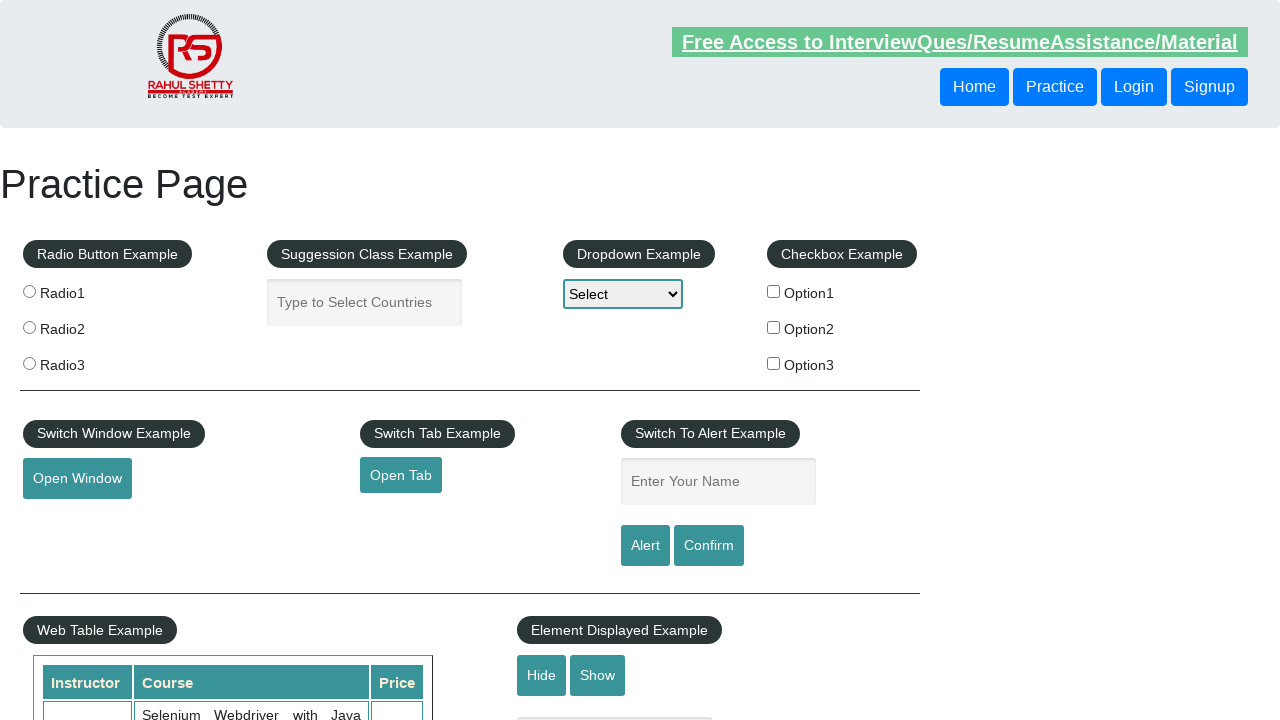

Set up dialog handler to accept alerts
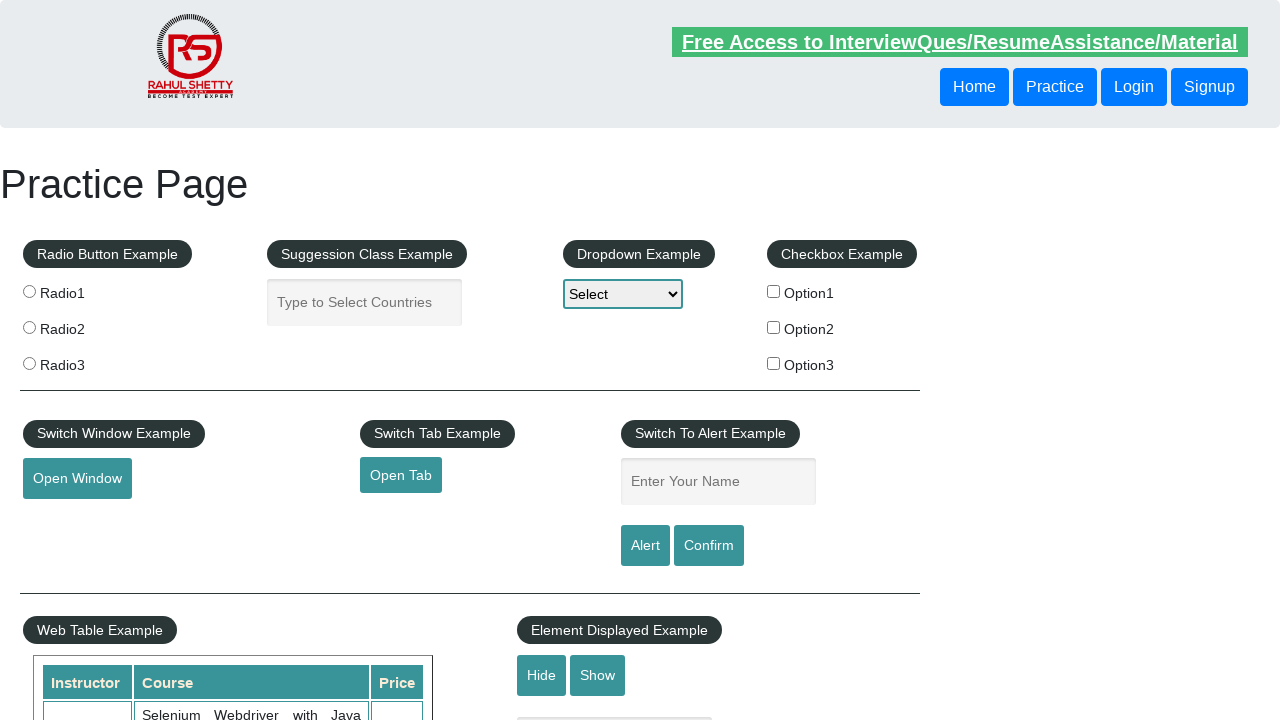

Waited for alert to be processed
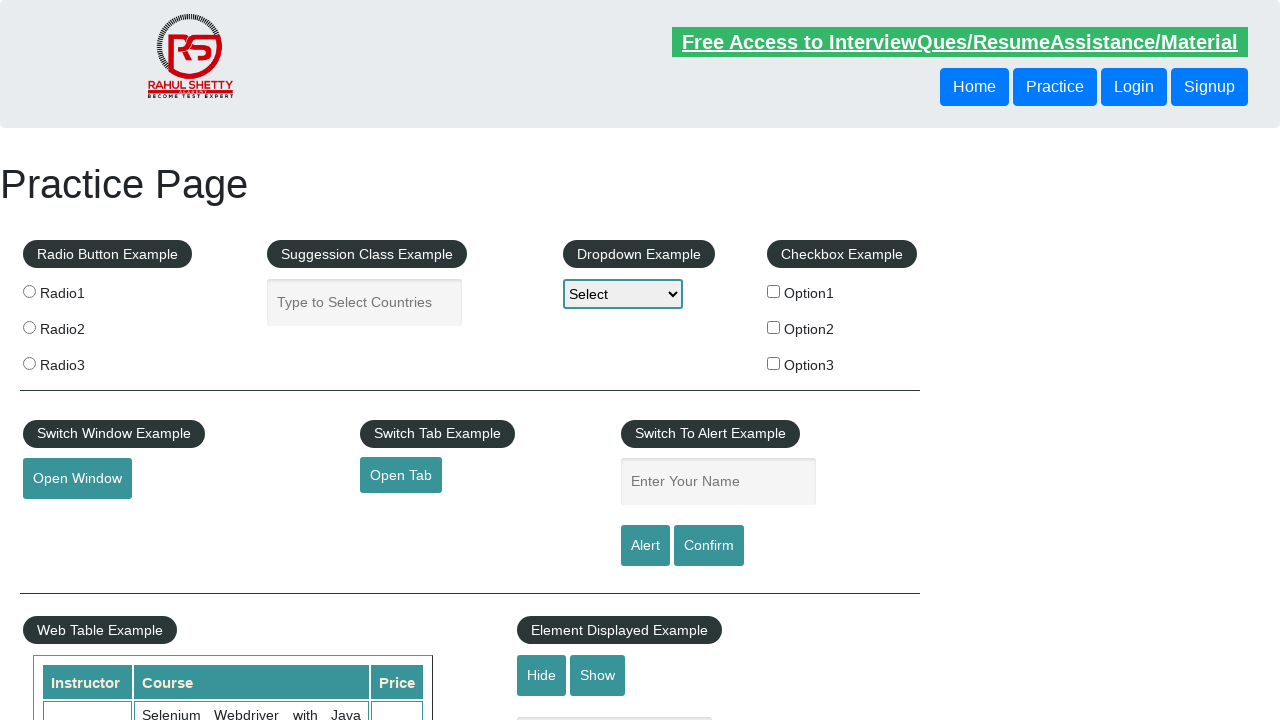

Filled name field with 'Sagar' for confirm dialog test (dismiss) on #name
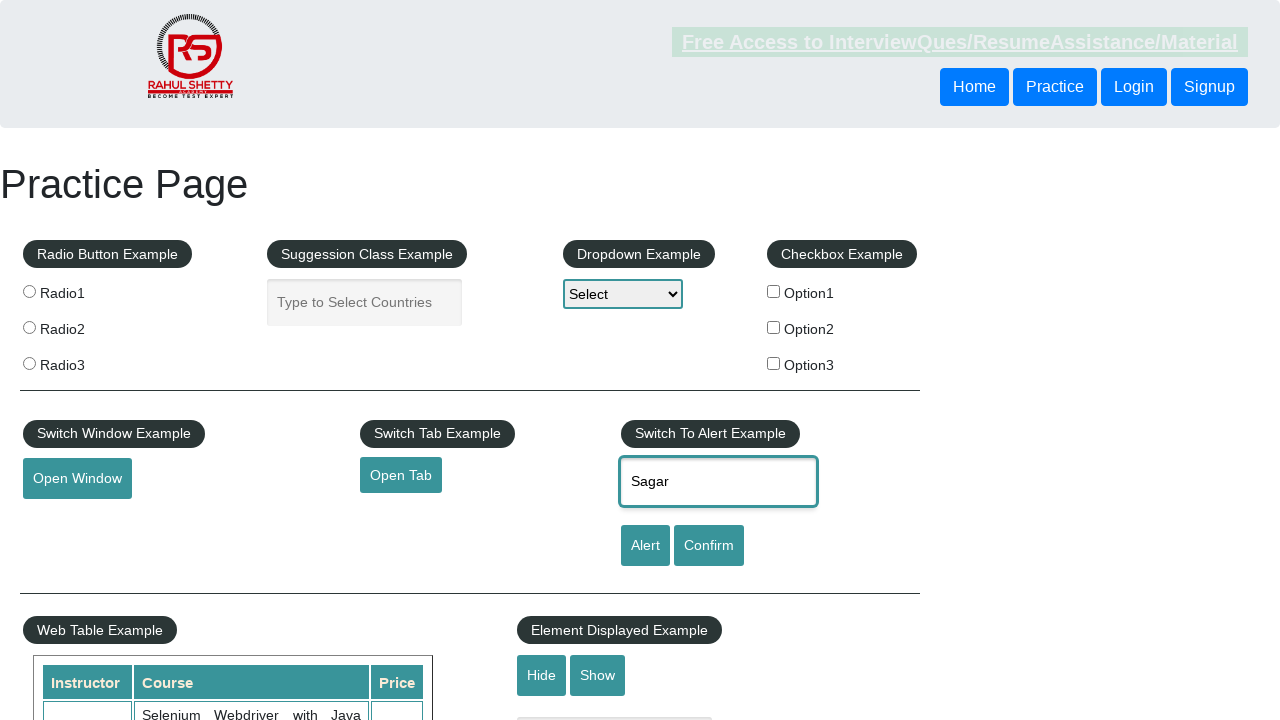

Clicked confirm button to trigger confirm dialog at (709, 546) on #confirmbtn
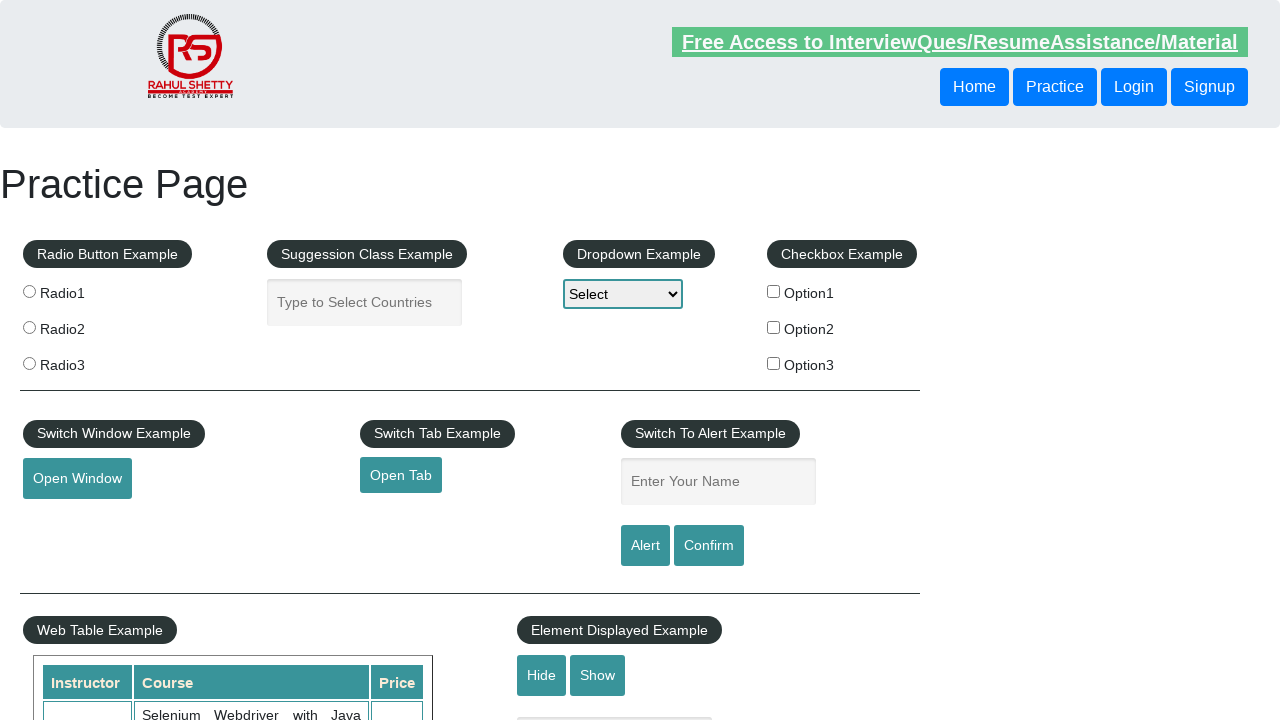

Set up dialog handler to dismiss confirm dialog
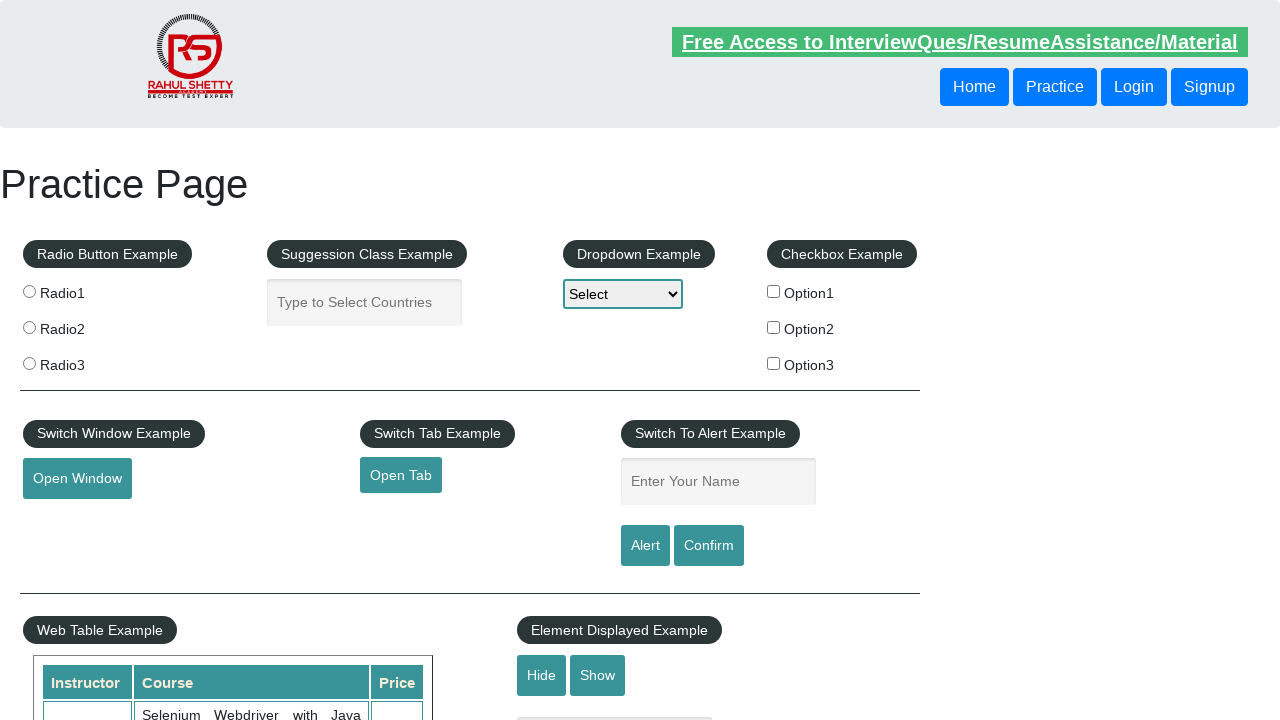

Waited for confirm dialog dismissal to be processed
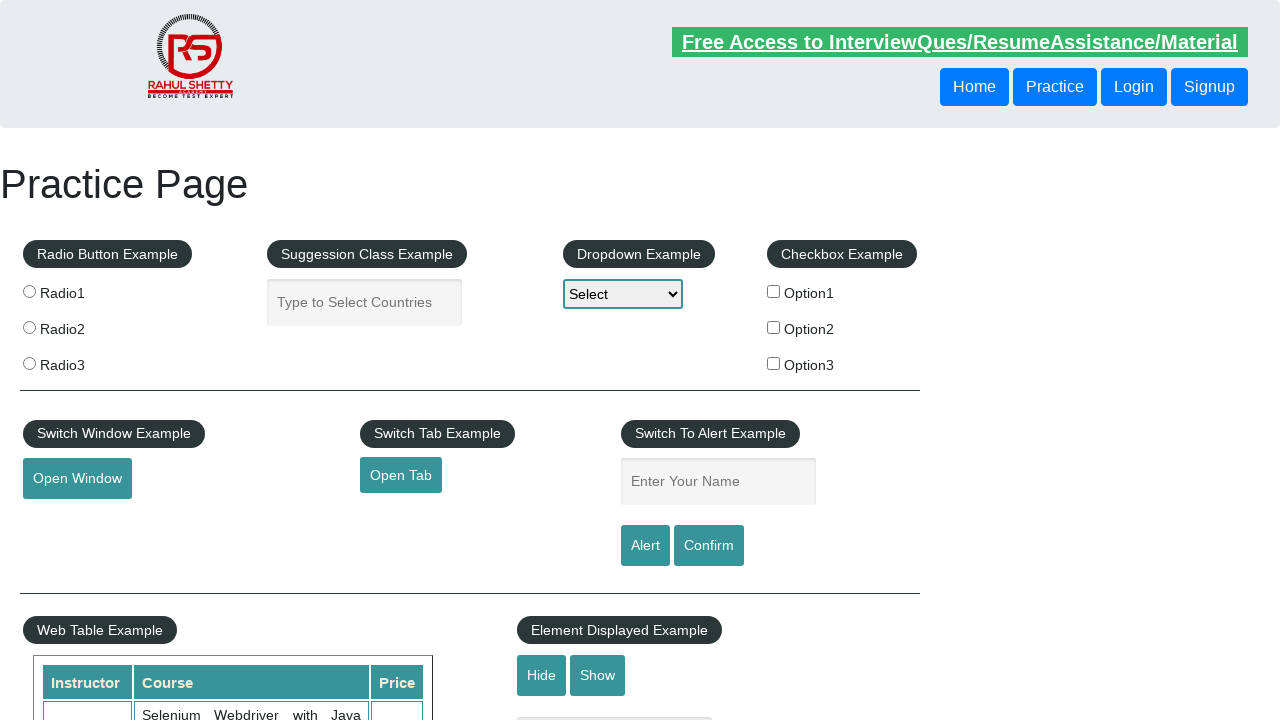

Filled name field with 'Sagar' for confirm dialog test (accept) on #name
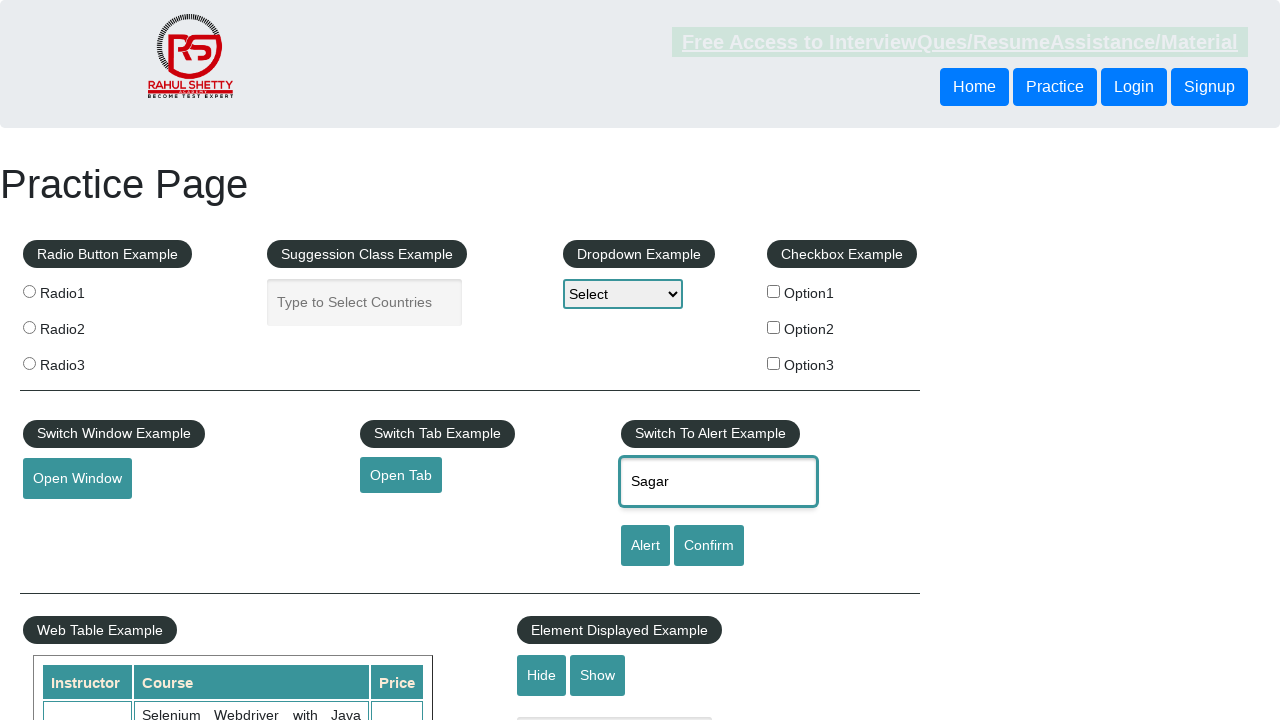

Clicked confirm button to trigger confirm dialog again at (709, 546) on #confirmbtn
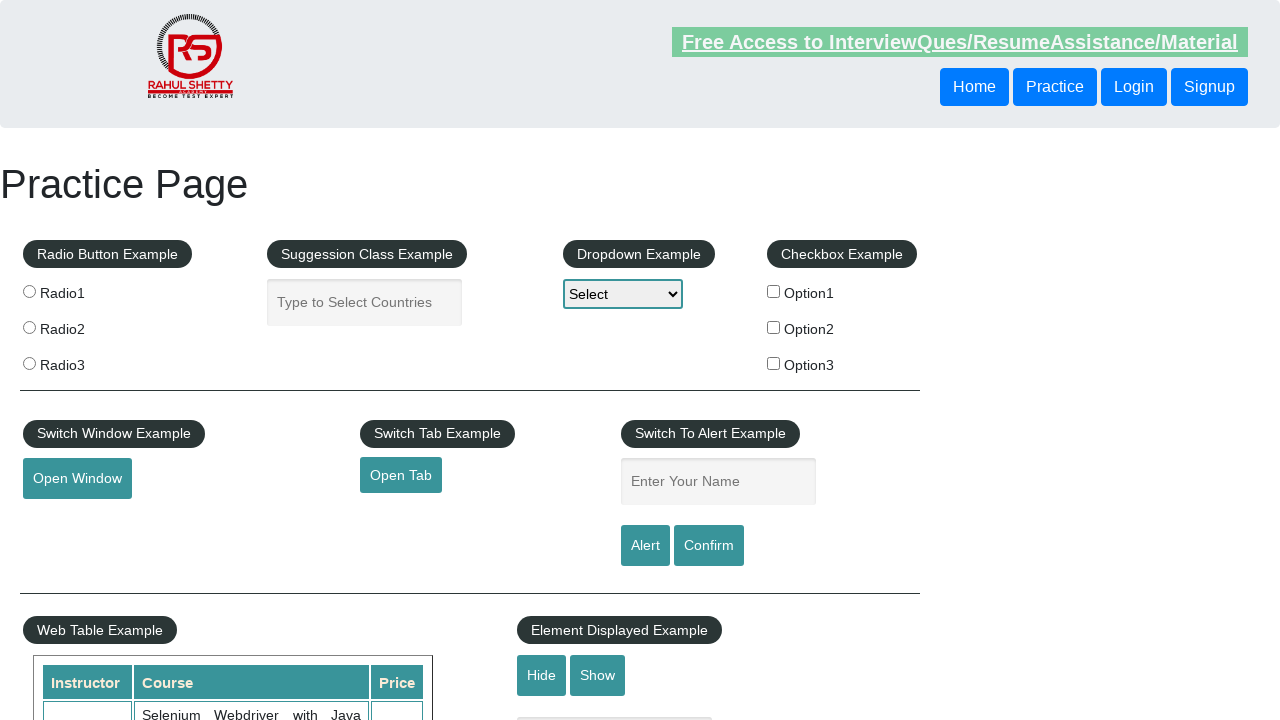

Set up dialog handler to accept confirm dialog
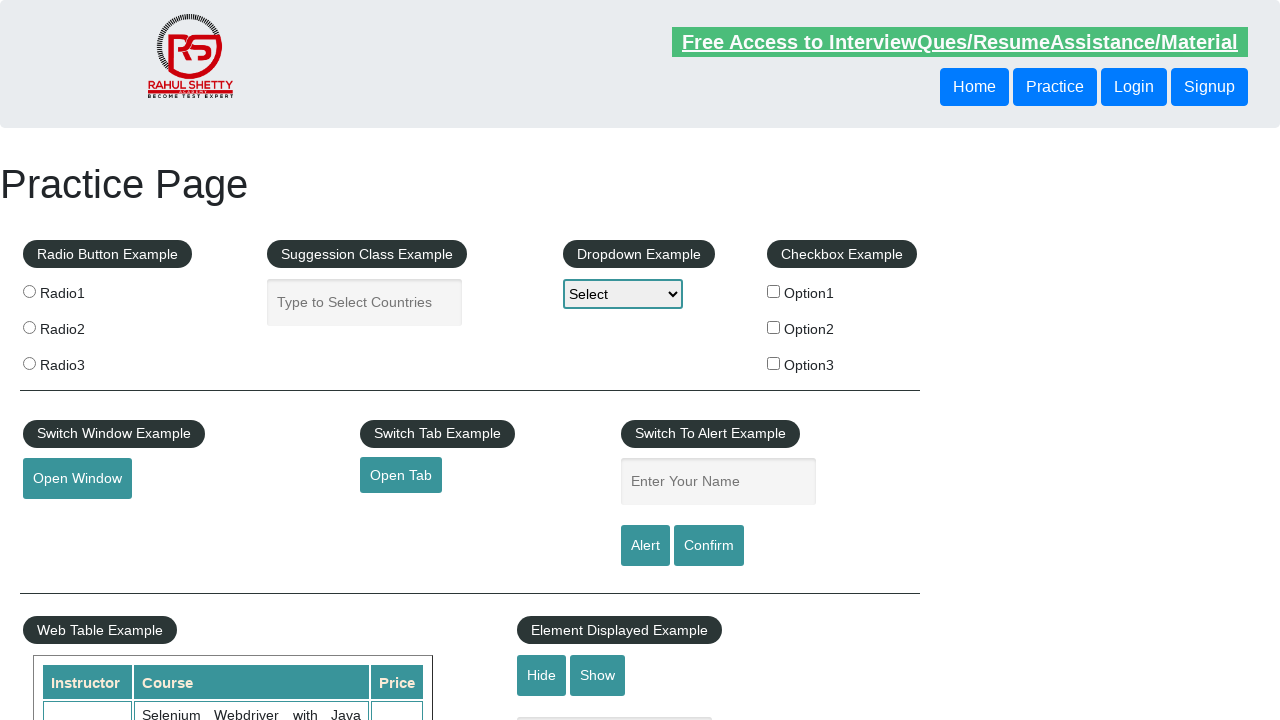

Waited for confirm dialog acceptance to be processed
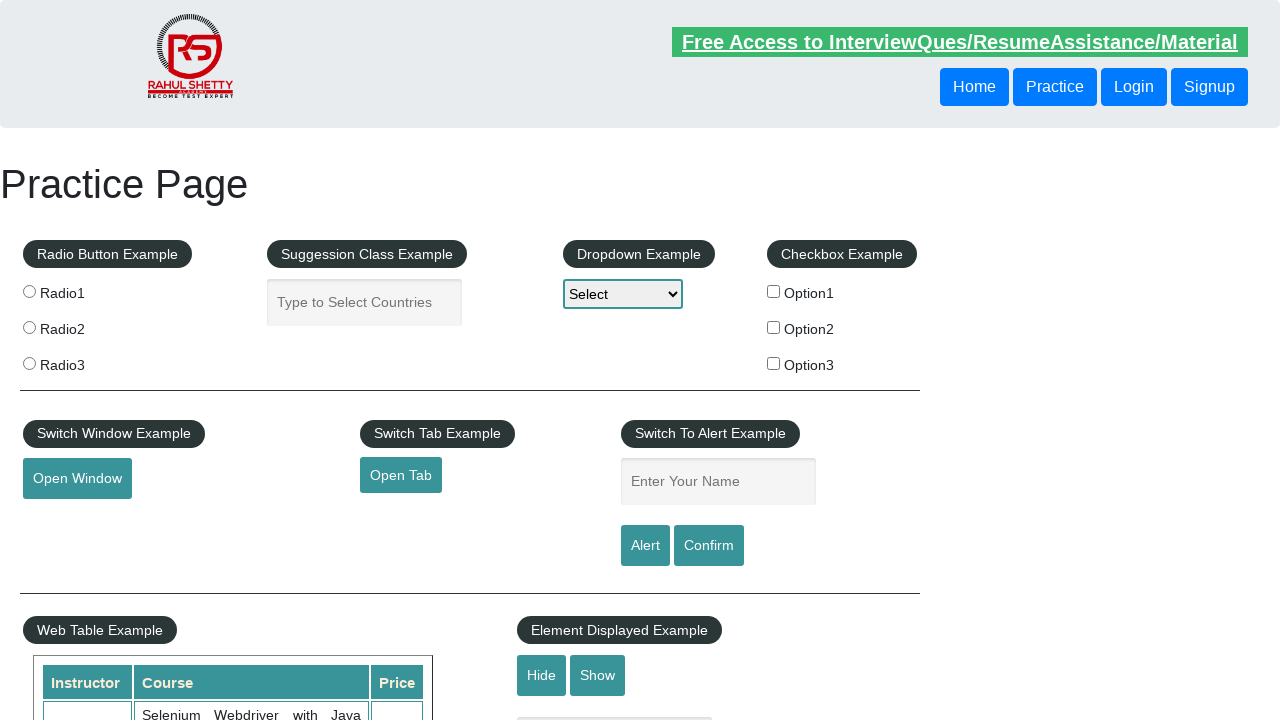

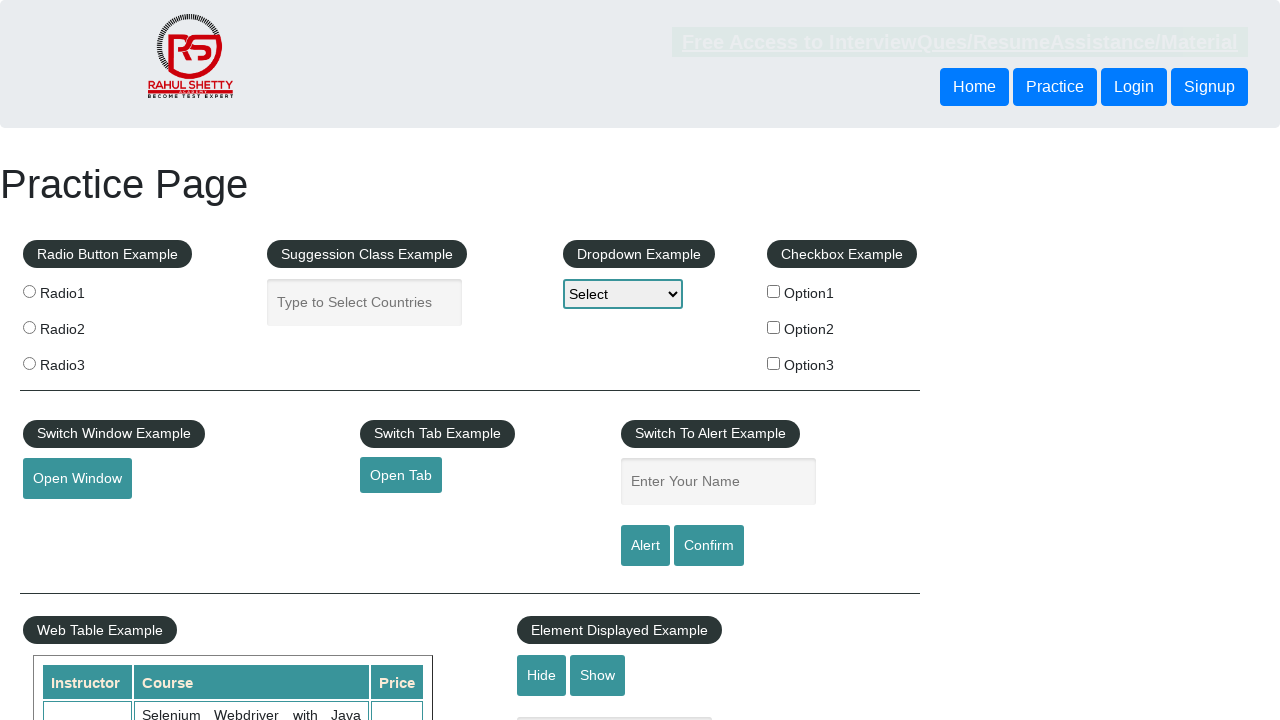